Navigates to the Google Arts & Culture Blob Opera experiment page and clicks the button to launch the interactive experiment.

Starting URL: https://artsandculture.google.com/experiment/blob-opera/AAHWrq360NcGbw

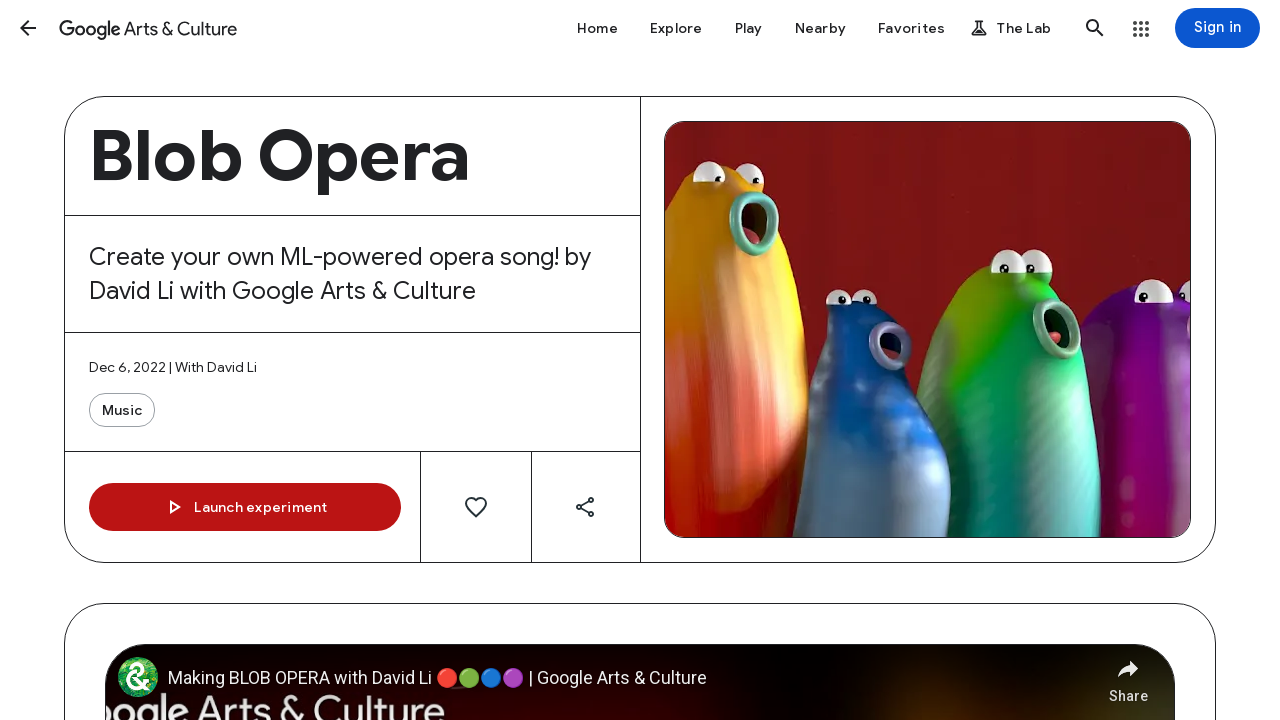

Clicked the 'Launch experiment' button to start the Blob Opera interactive experiment at (245, 507) on internal:role=button[name="Launch experiment"i]
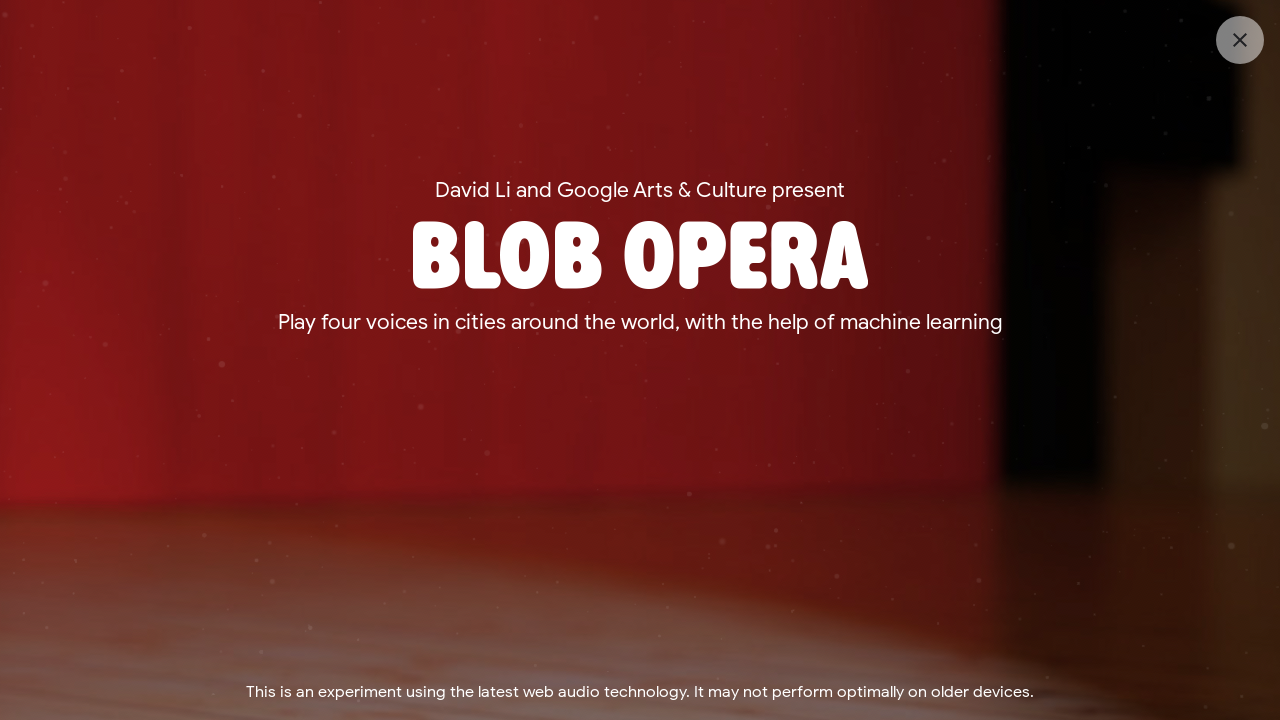

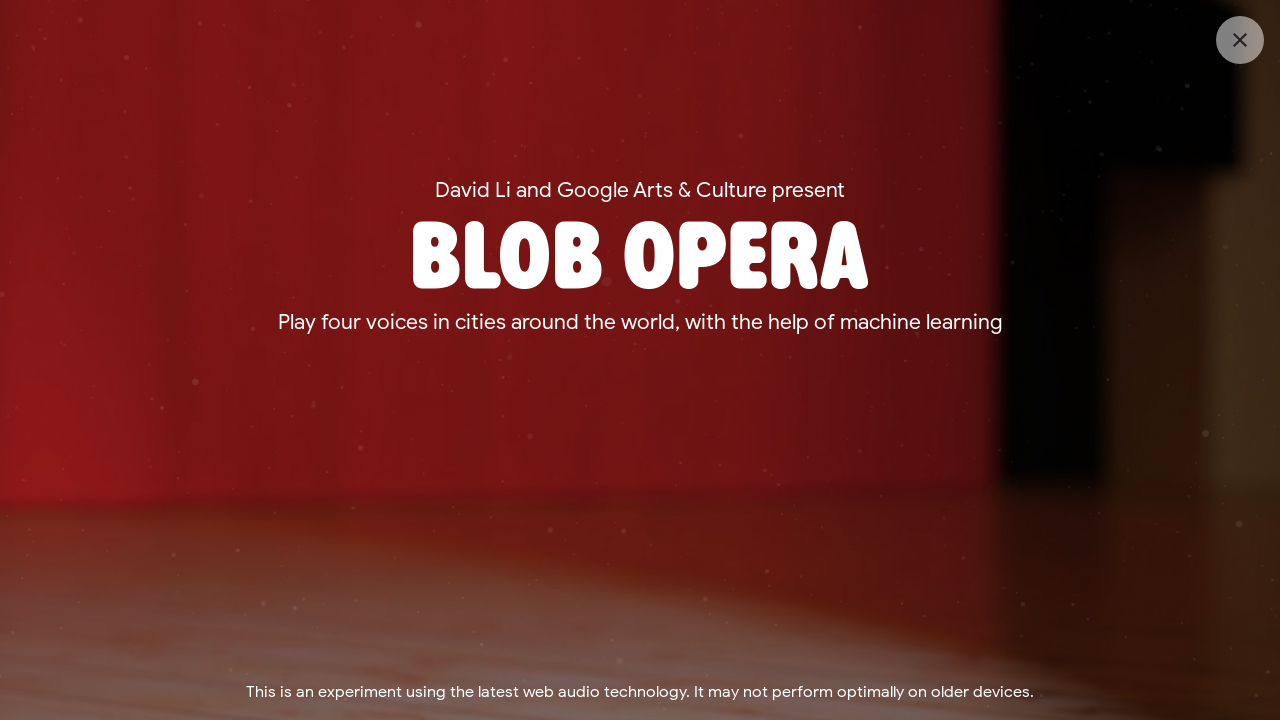